Tests file download functionality by clicking on a download link

Starting URL: http://the-internet.herokuapp.com/download

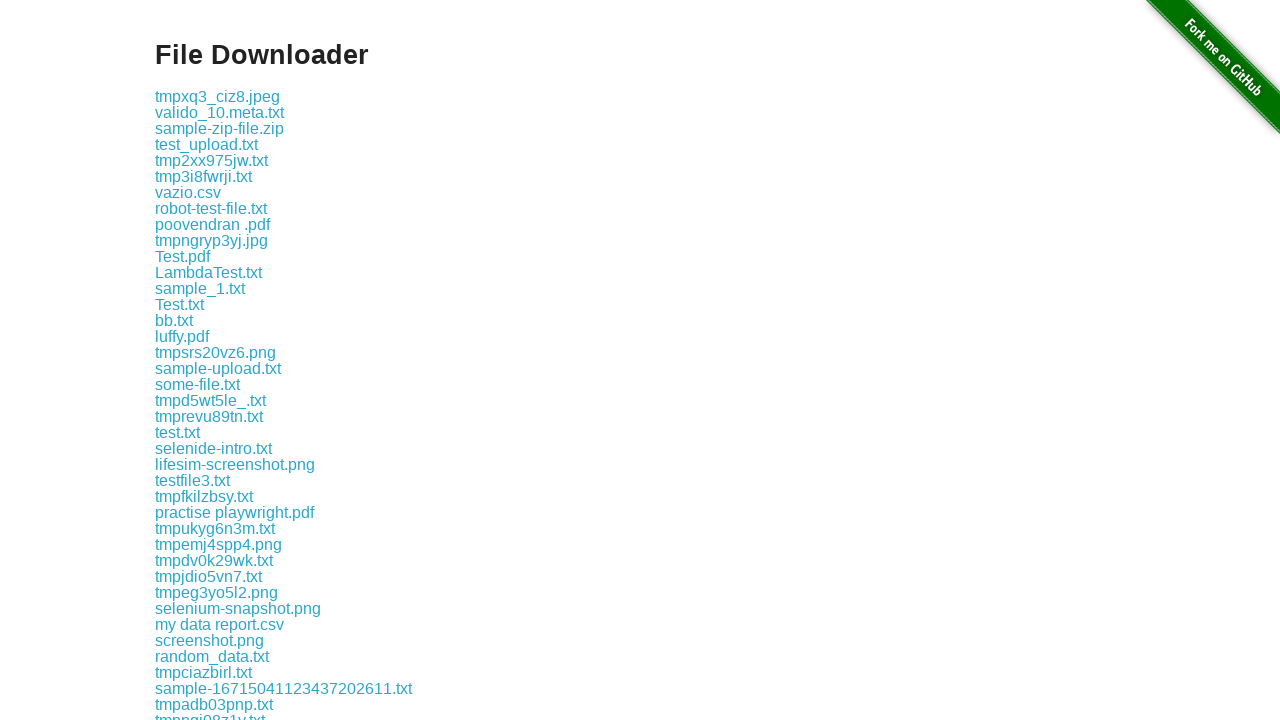

Clicked on download link for some-file.txt at (198, 384) on xpath=//a[contains(text(),'some-file.txt')]
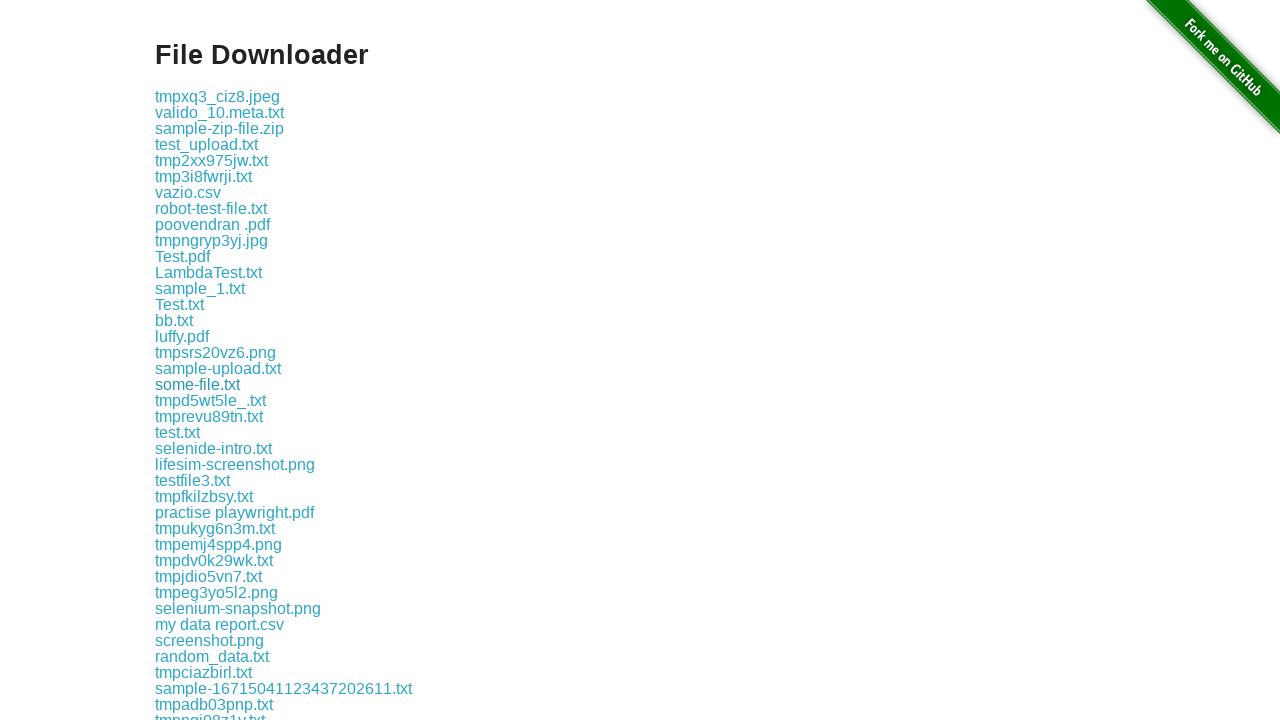

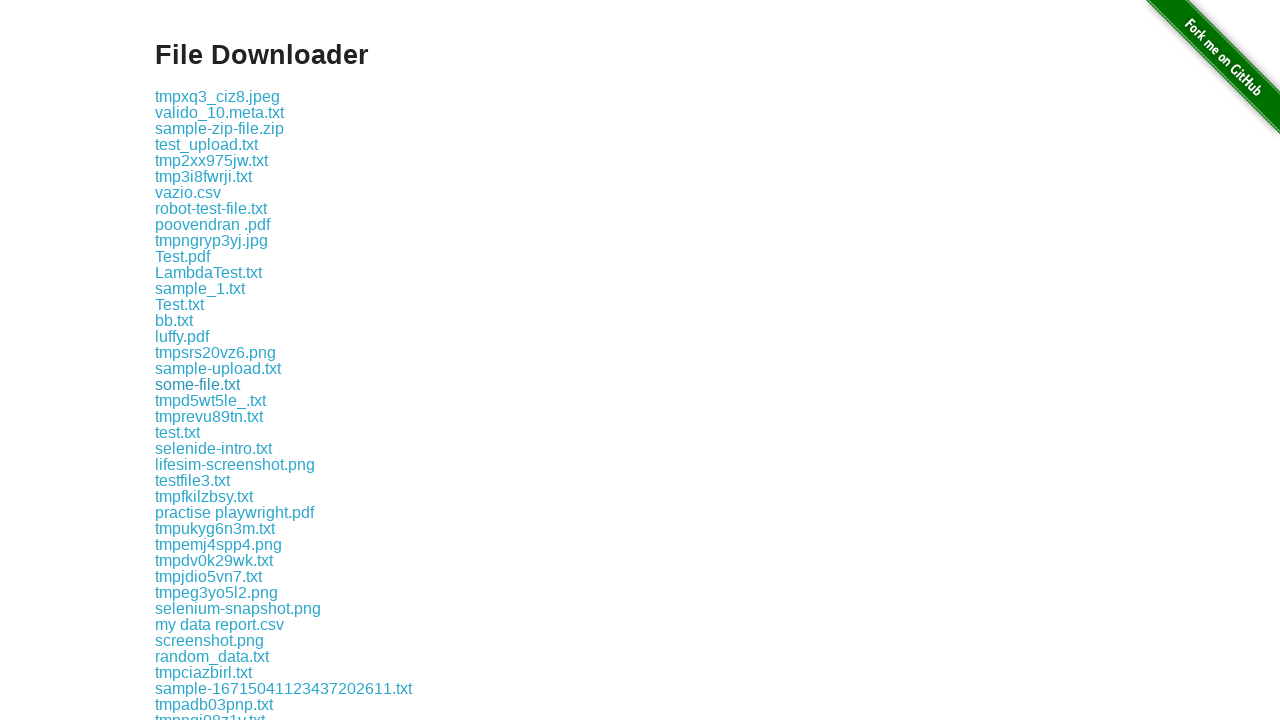